Tests double-click functionality on W3Schools example page by filling a text field and double-clicking a copy button within an iframe

Starting URL: https://www.w3schools.com/tags/tryit.asp?filename=tryhtml5_ev_ondblclick3

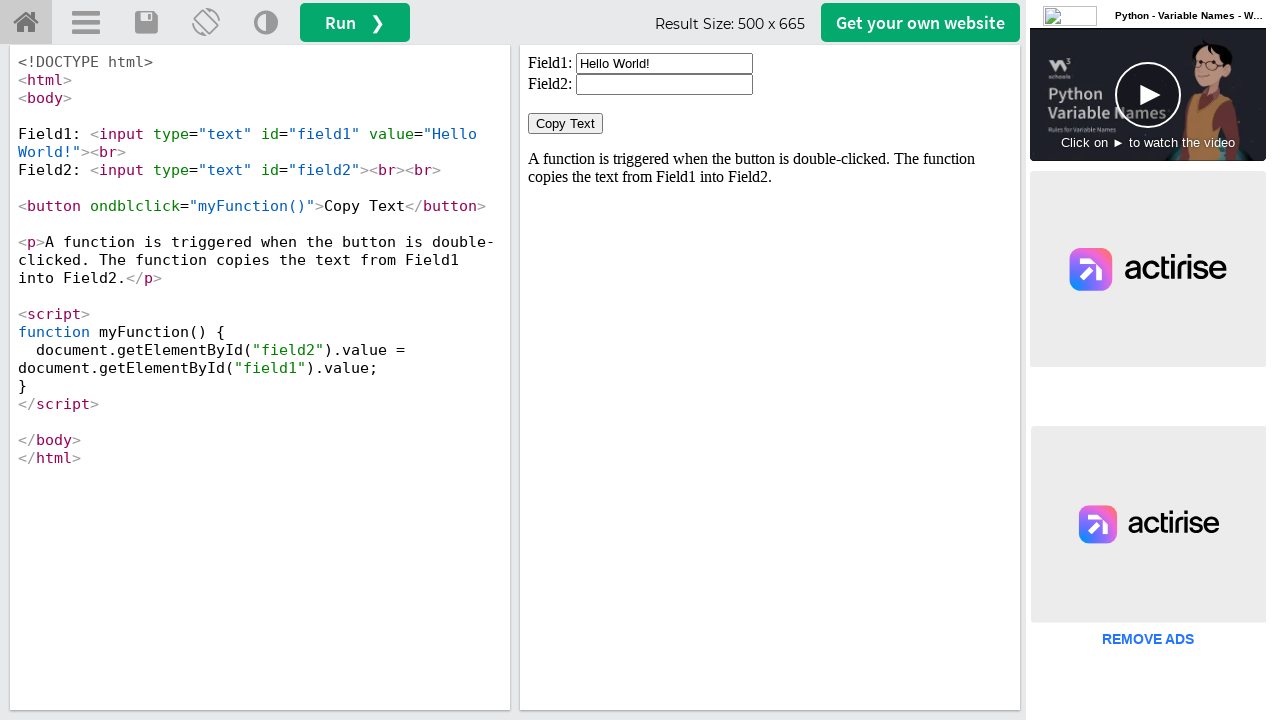

Located iframe with ID 'iframeResult'
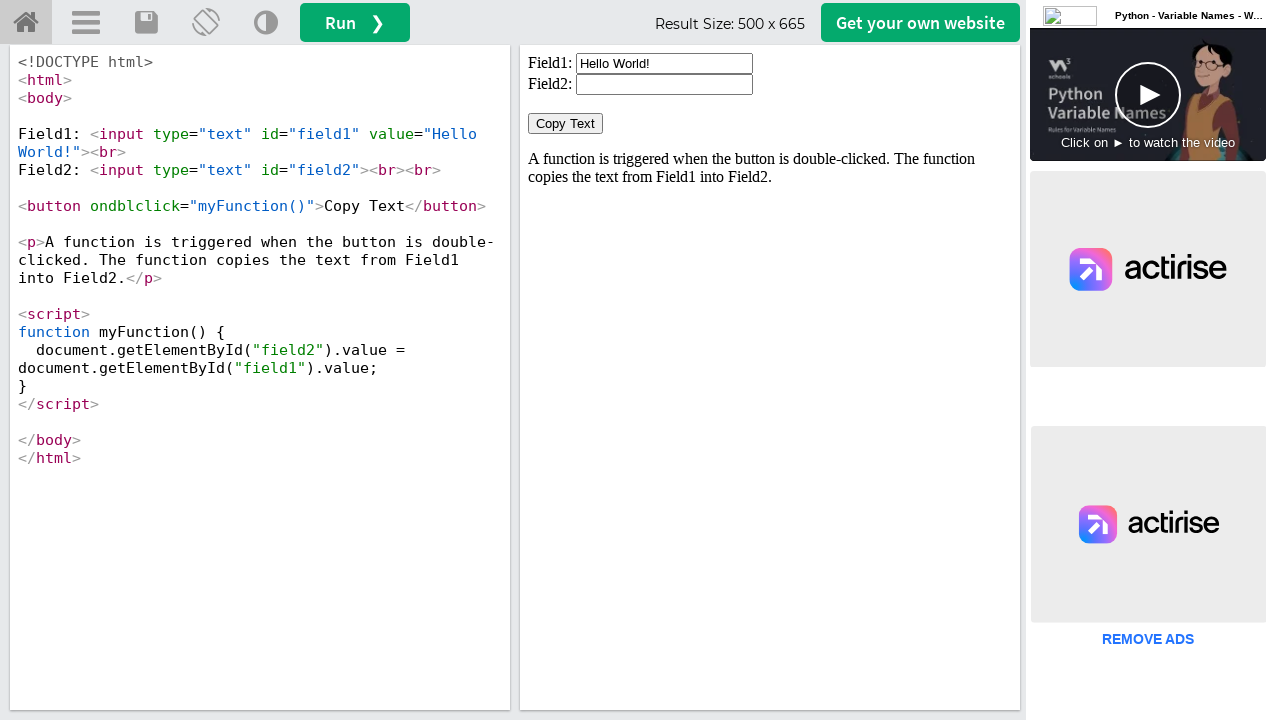

Cleared the text input field on iframe#iframeResult >> internal:control=enter-frame >> input#field1
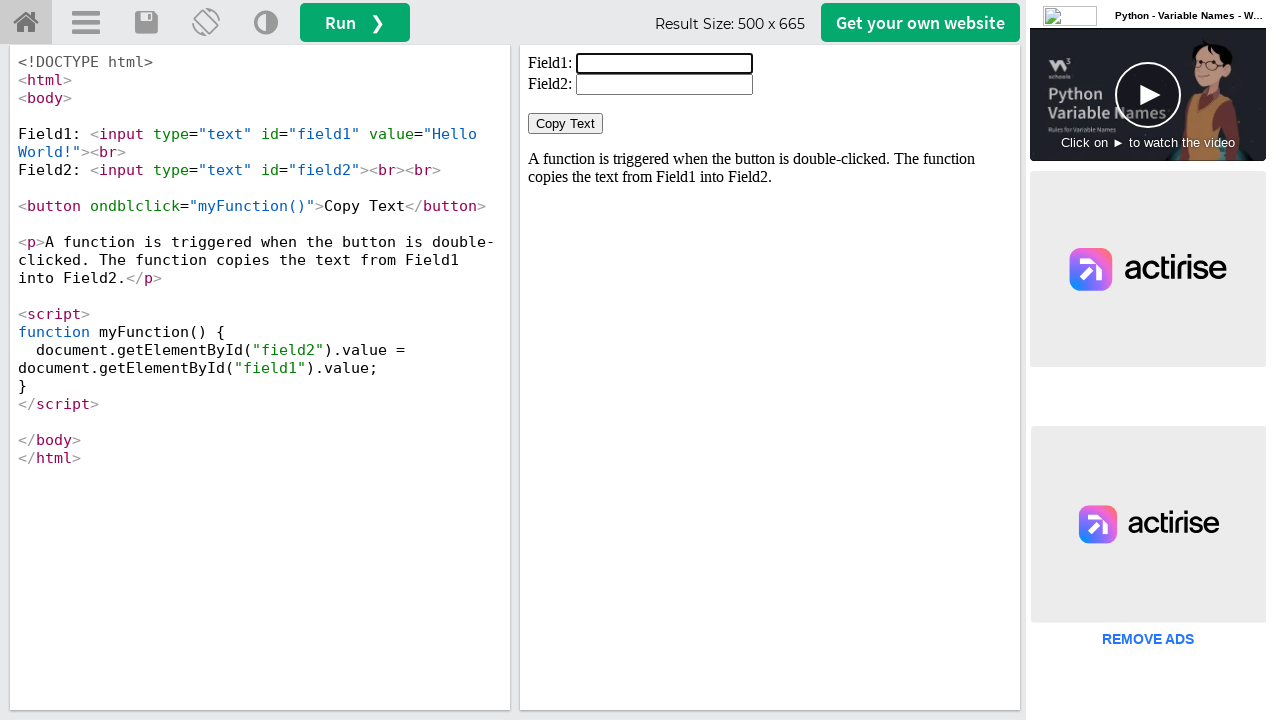

Filled input field with 'Dipam' on iframe#iframeResult >> internal:control=enter-frame >> input#field1
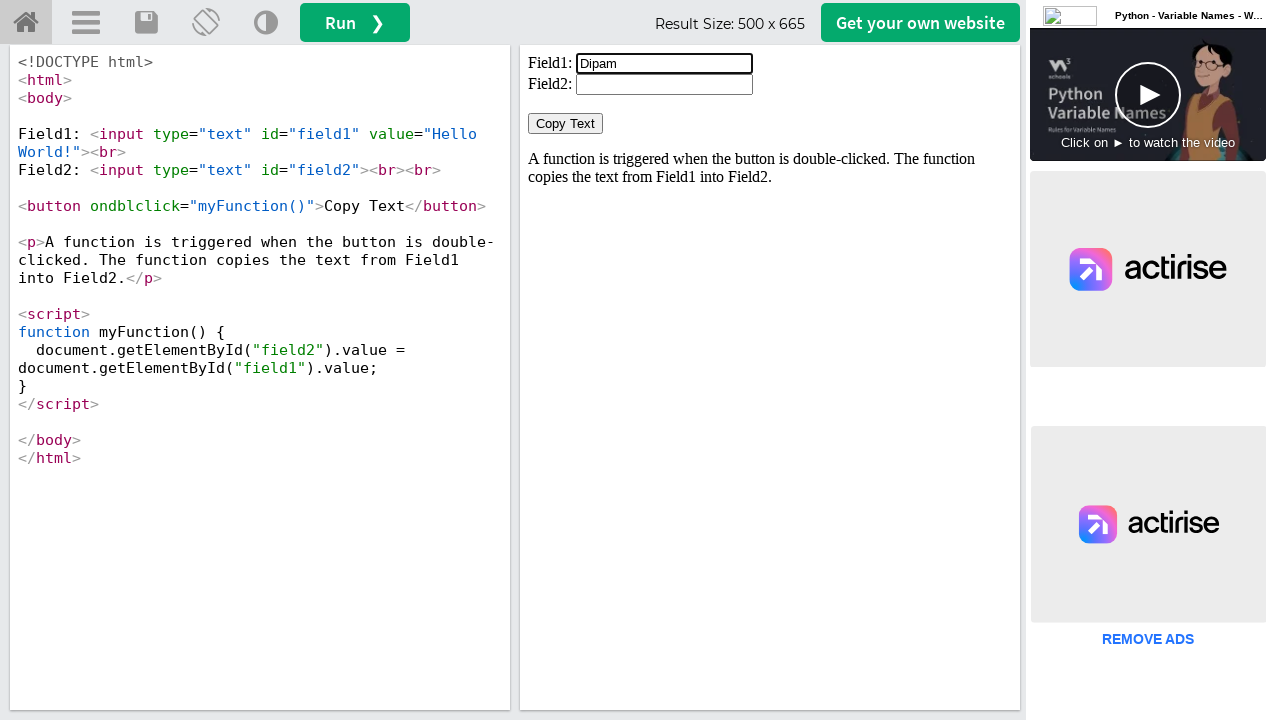

Double-clicked the 'Copy Text' button at (566, 124) on iframe#iframeResult >> internal:control=enter-frame >> button:has-text('Copy Tex
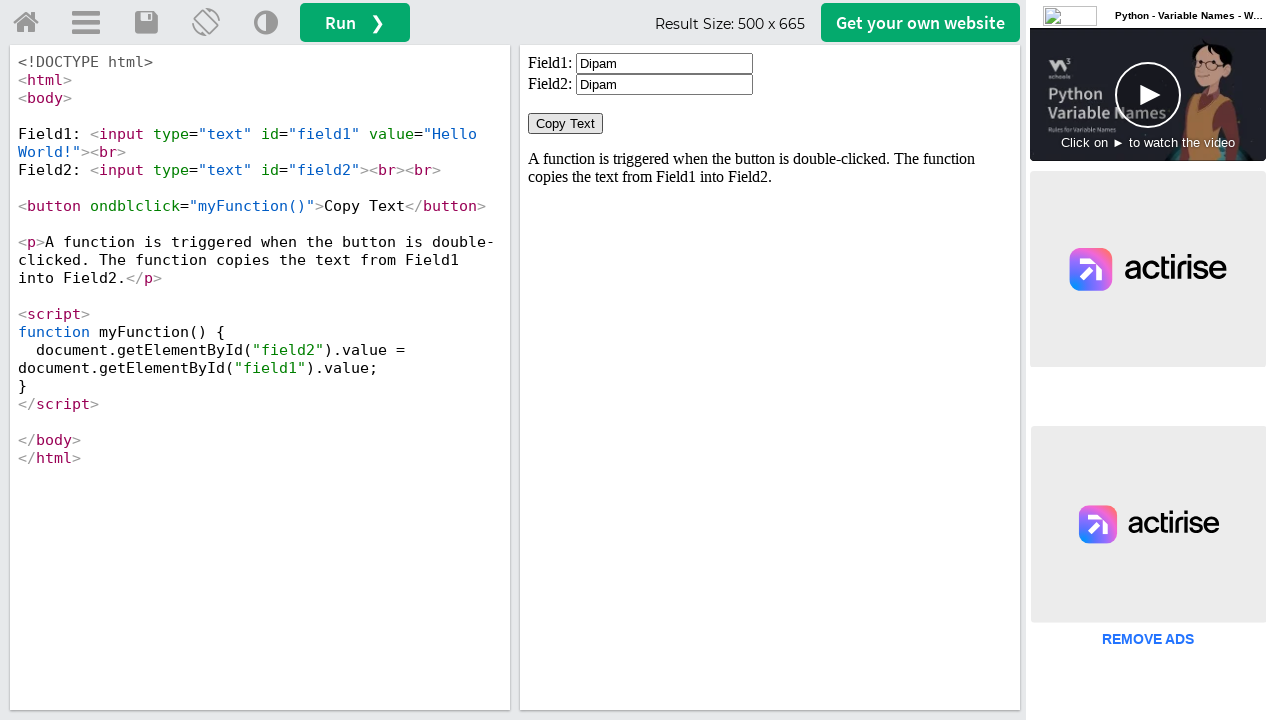

Waited 1000ms for double-click action to complete
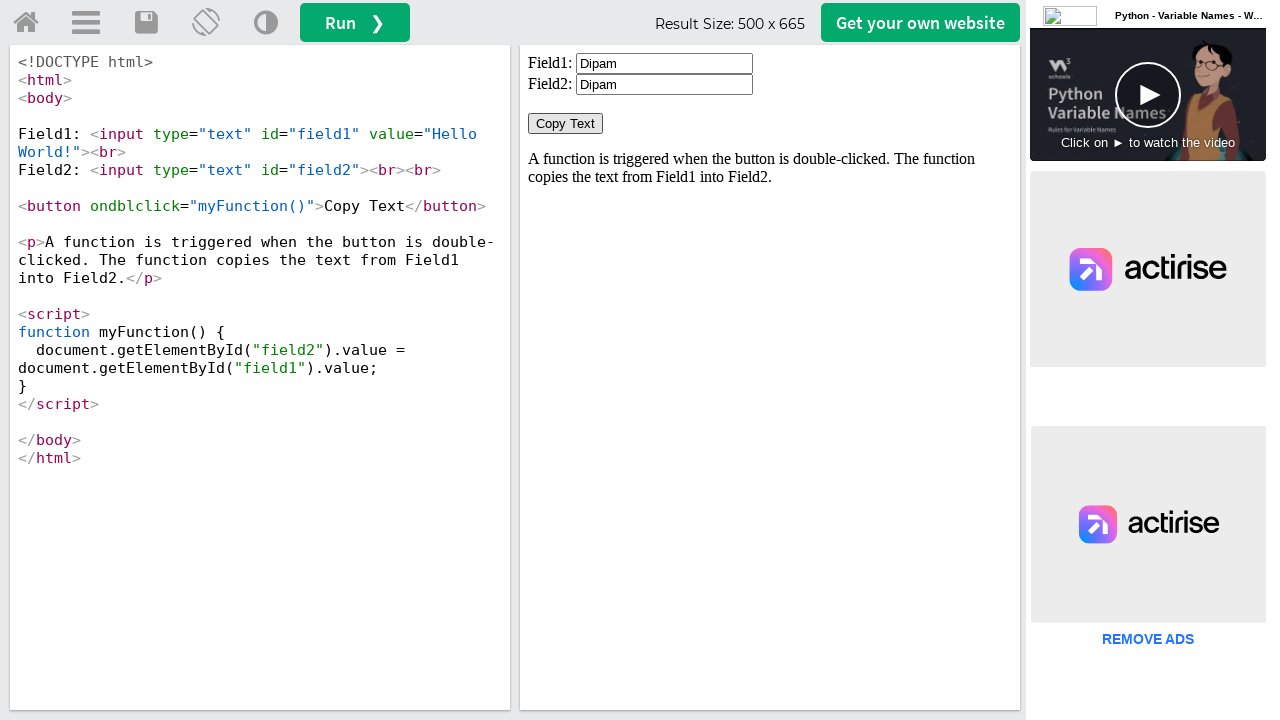

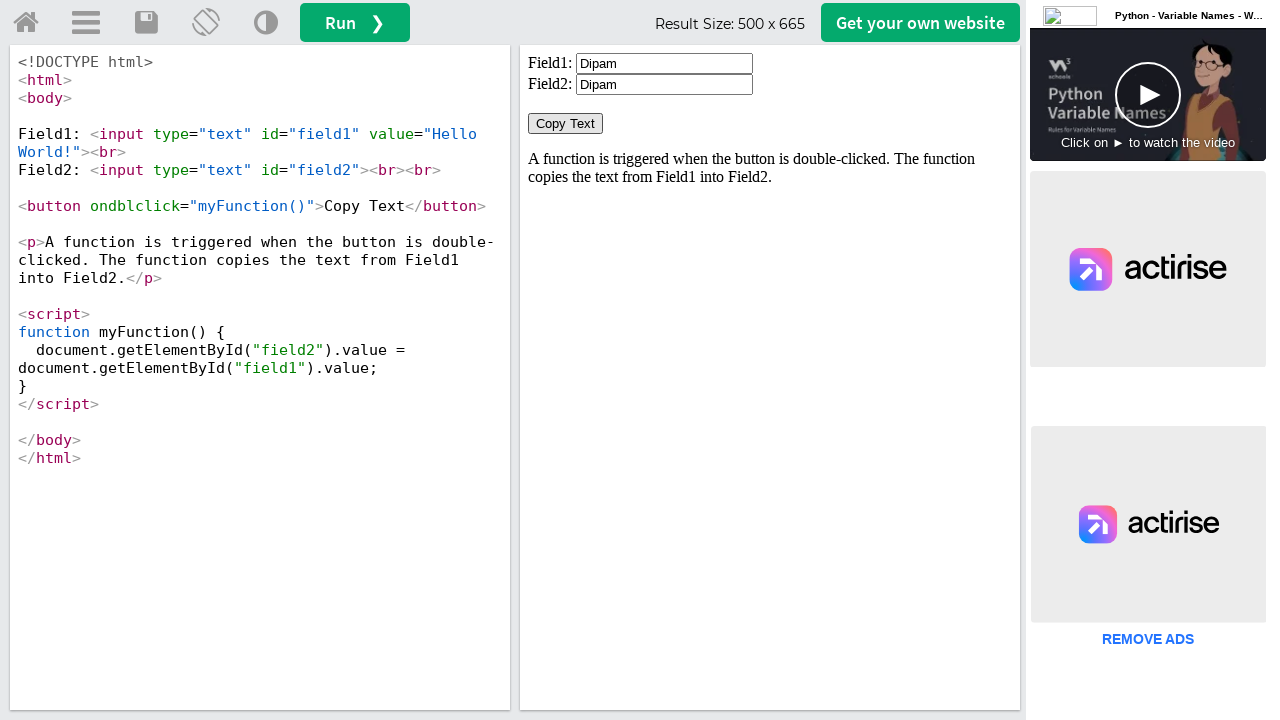